Tests font size adjustment by navigating to settings, using the slider to change font size to minimum (10px) and maximum (26px), and verifying the computed font size changes accordingly.

Starting URL: https://hkbus.app/en/

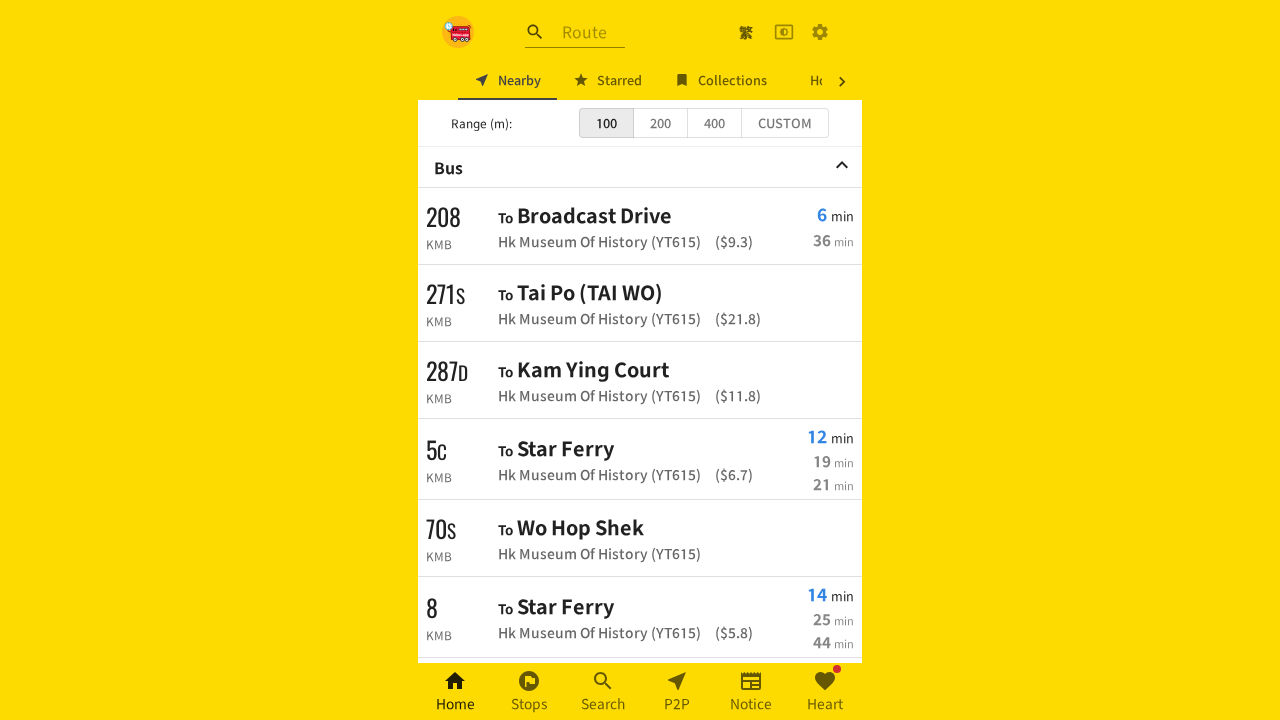

Clicked settings icon to open menu at (820, 32) on xpath=//a[contains(@class,'MuiButtonBase-root MuiIconButton-root')]
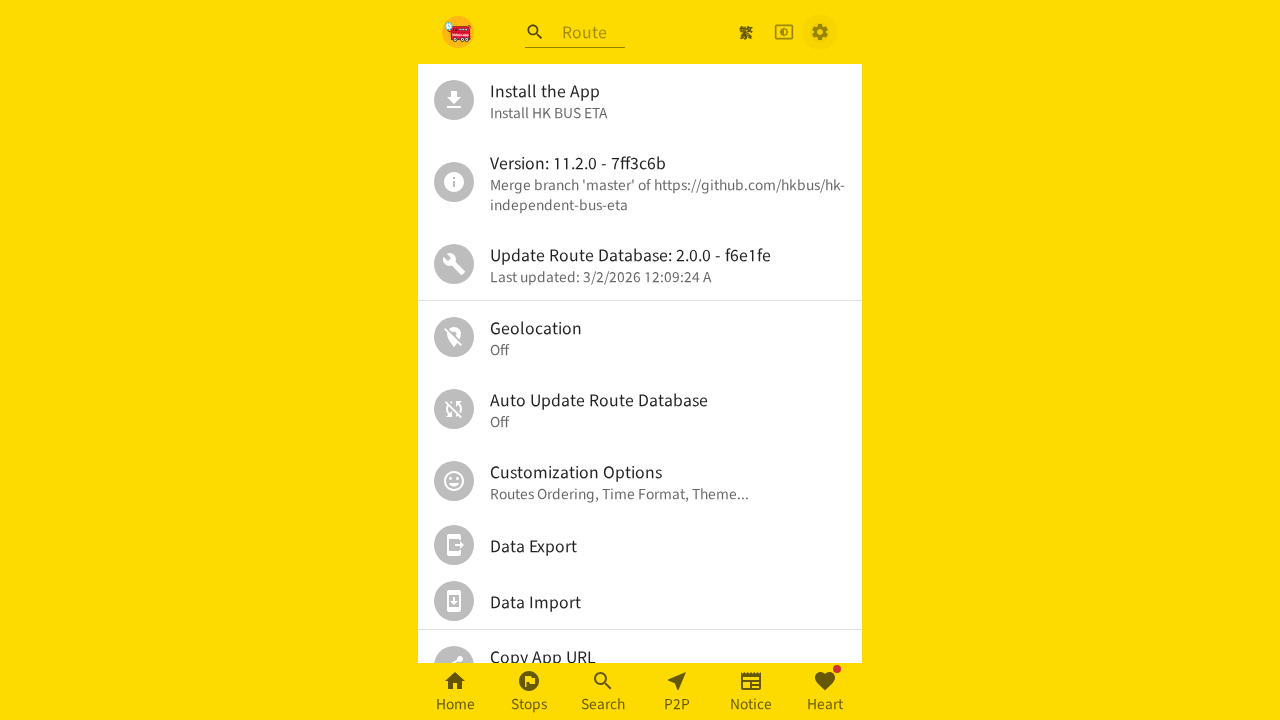

Clicked personal settings option at (640, 481) on //*[@id="root"]/div/div[2]/div/ul/div[6]
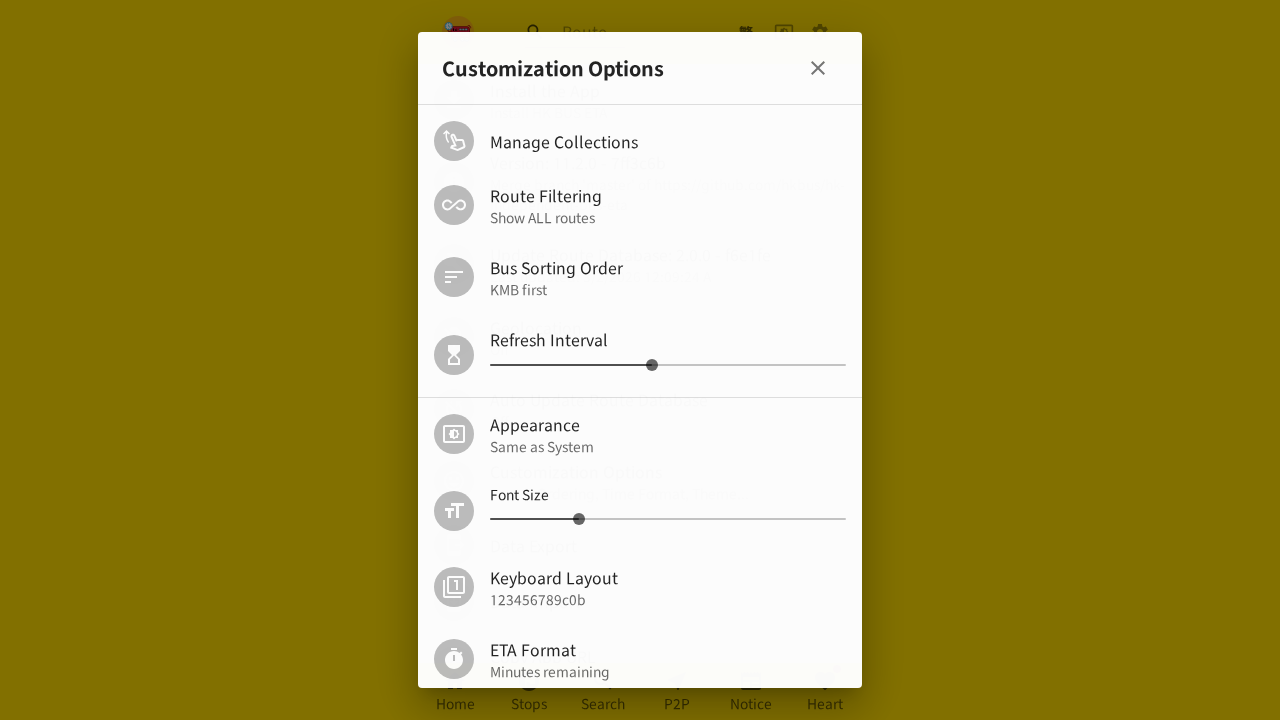

Located font size slider element
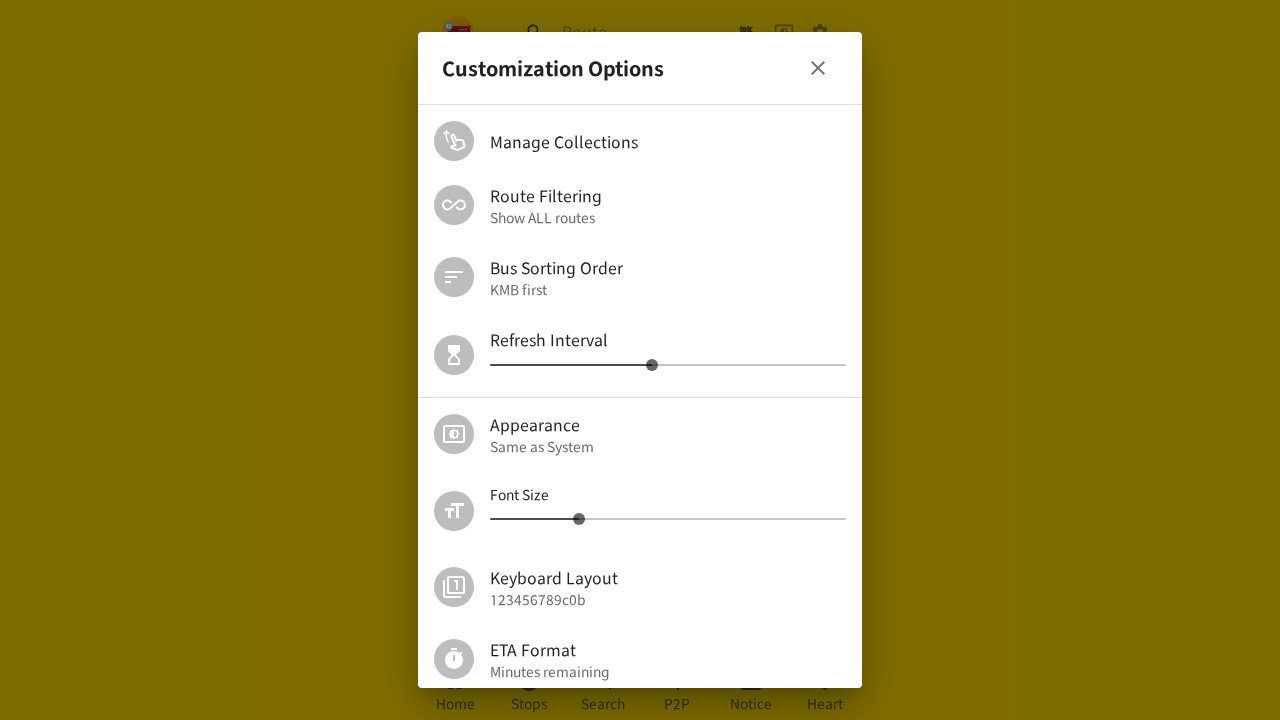

Clicked font size slider to focus at (668, 519) on (//span[contains(@class,'MuiSlider-root MuiSlider-colorPrimary')])[2]
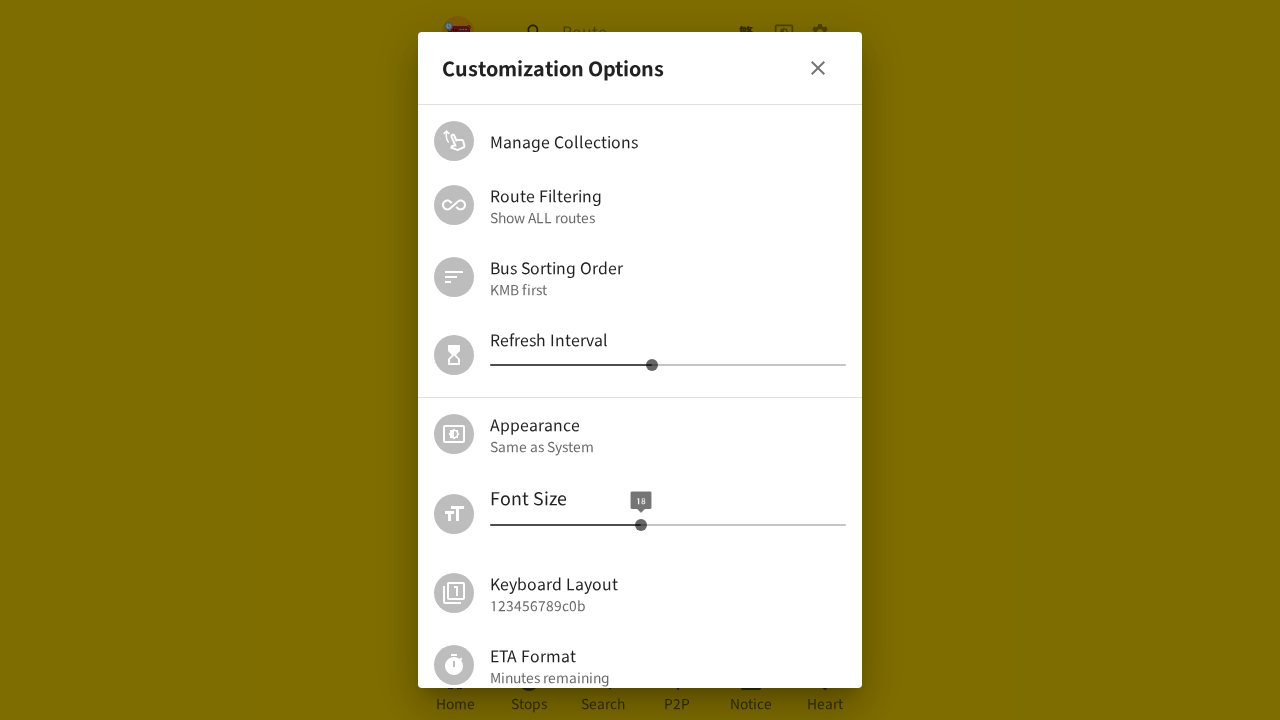

Waited 5 seconds for slider to be ready
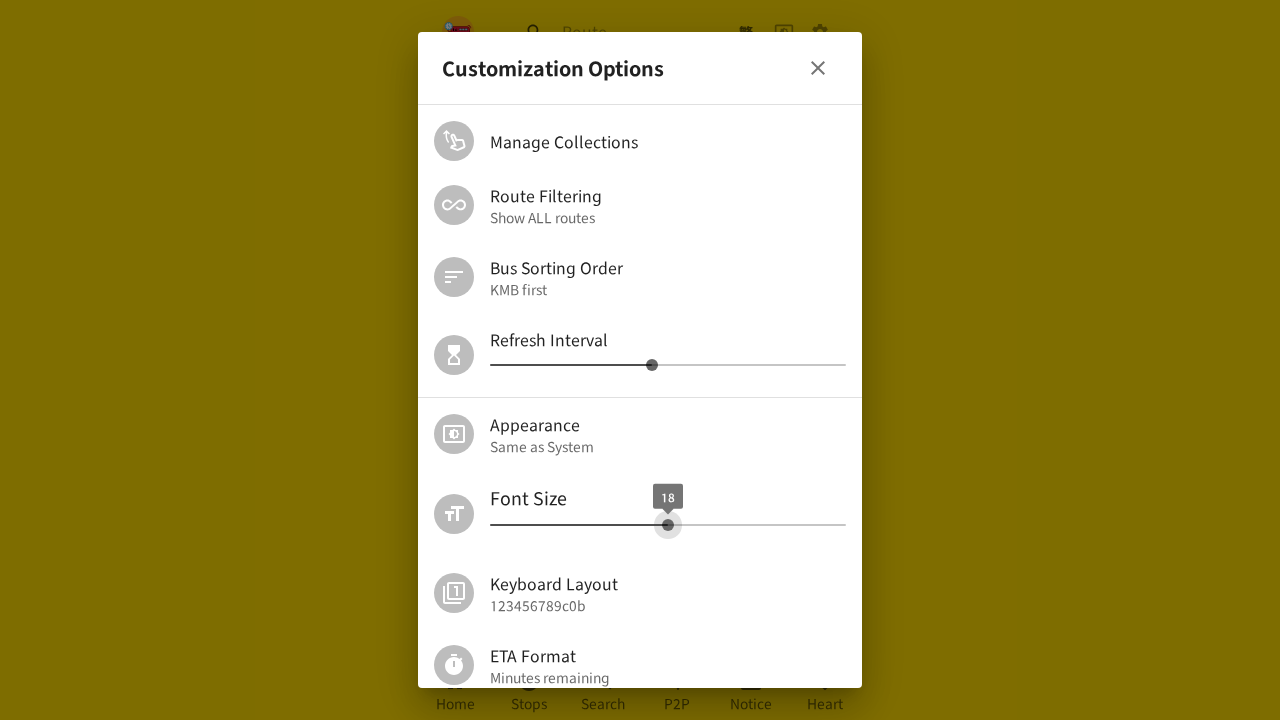

Pressed ArrowLeft to decrease font size (1/4) on (//span[contains(@class,'MuiSlider-root MuiSlider-colorPrimary')])[2]
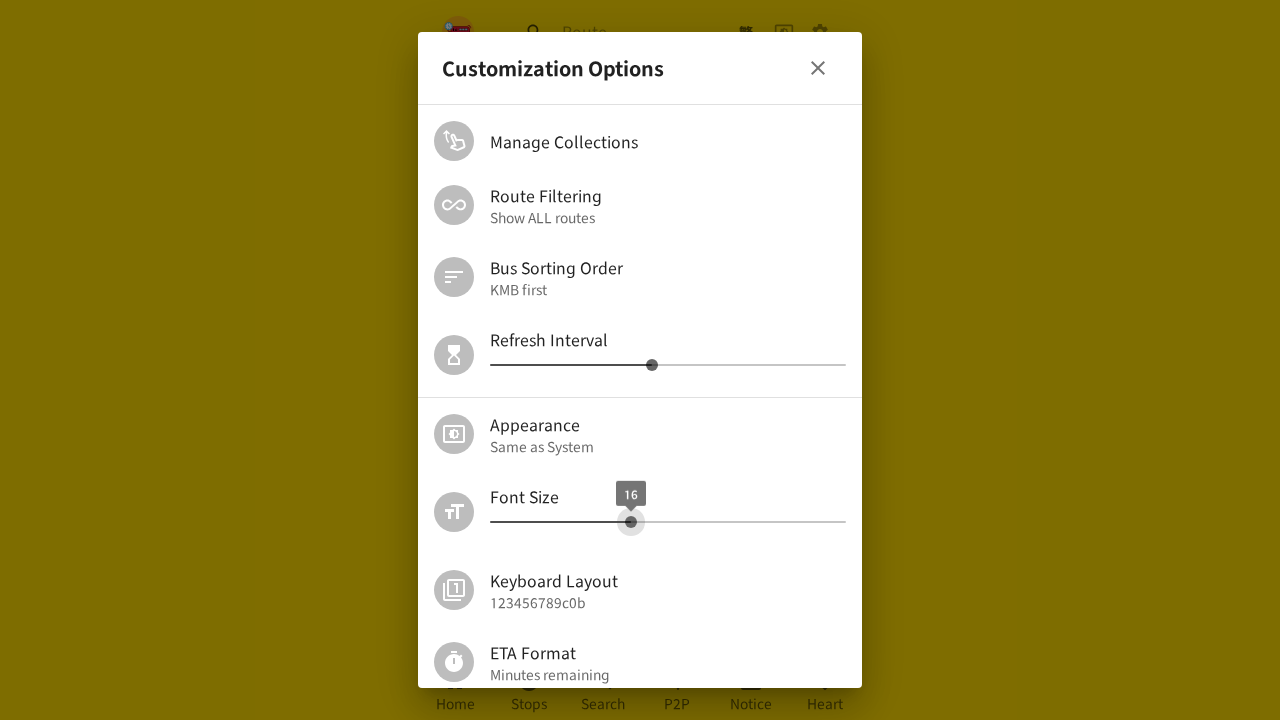

Waited 1 second between key presses
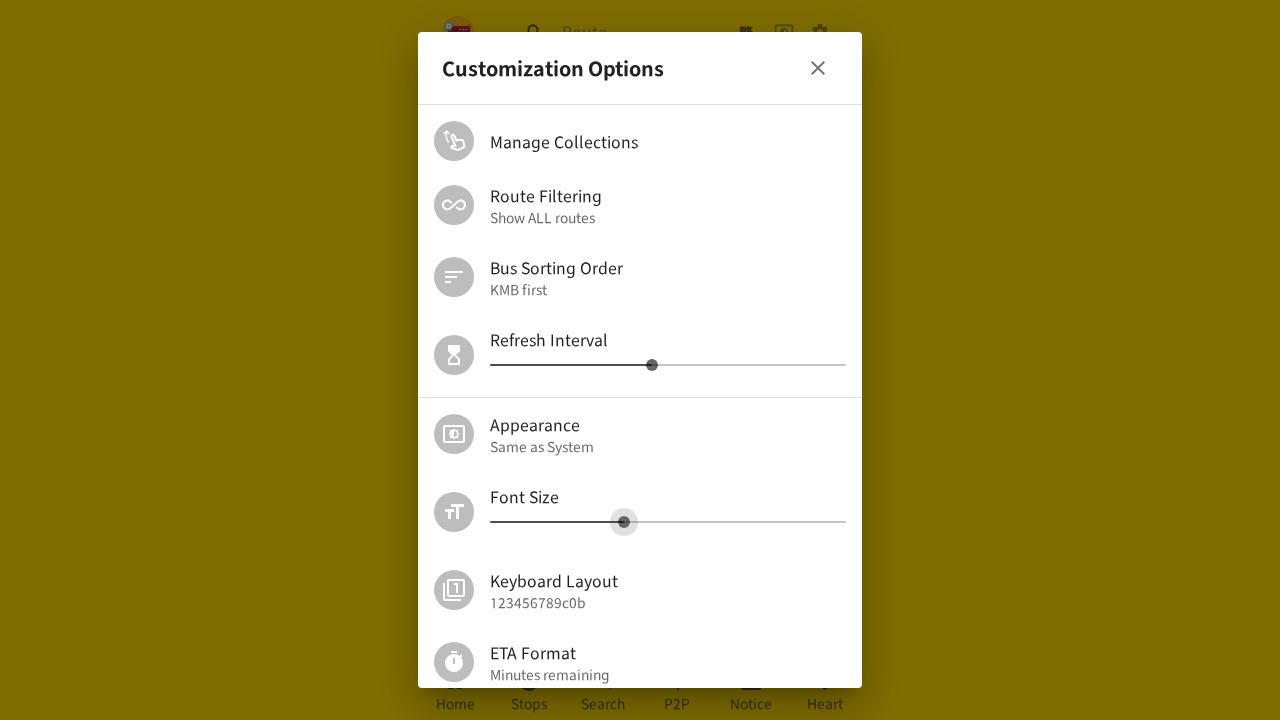

Pressed ArrowLeft to decrease font size (2/4) on (//span[contains(@class,'MuiSlider-root MuiSlider-colorPrimary')])[2]
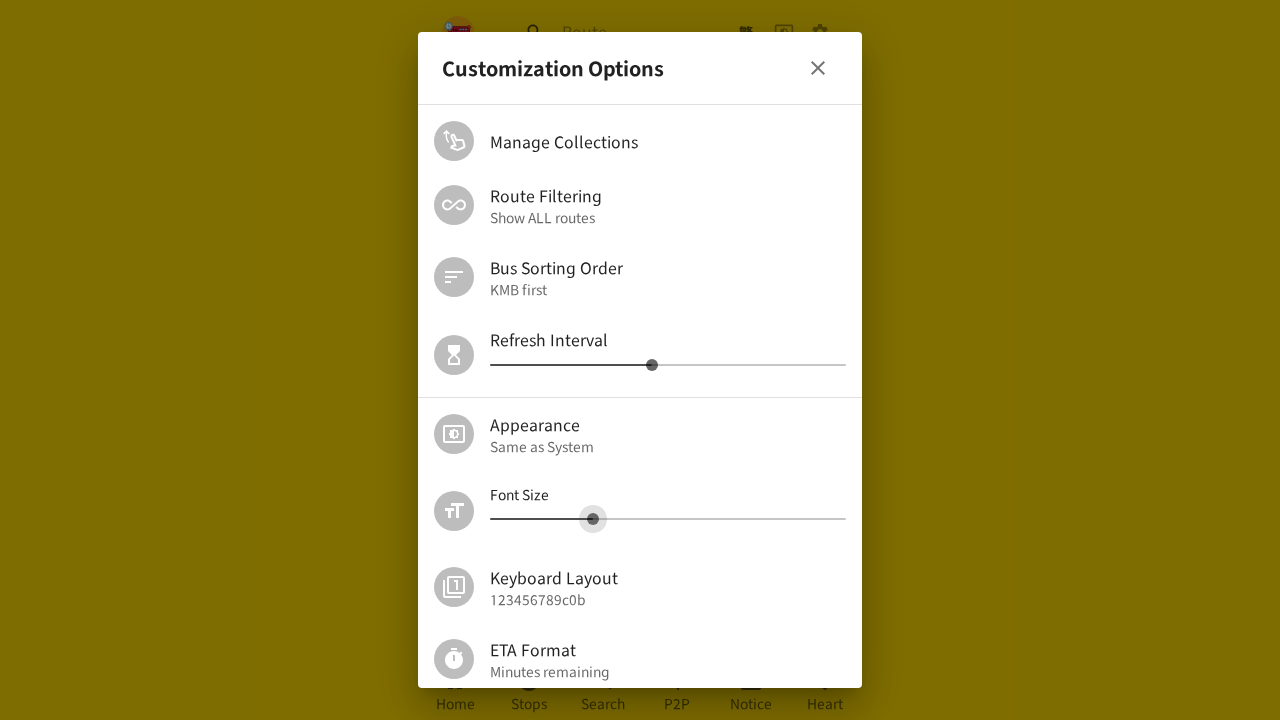

Waited 1 second between key presses
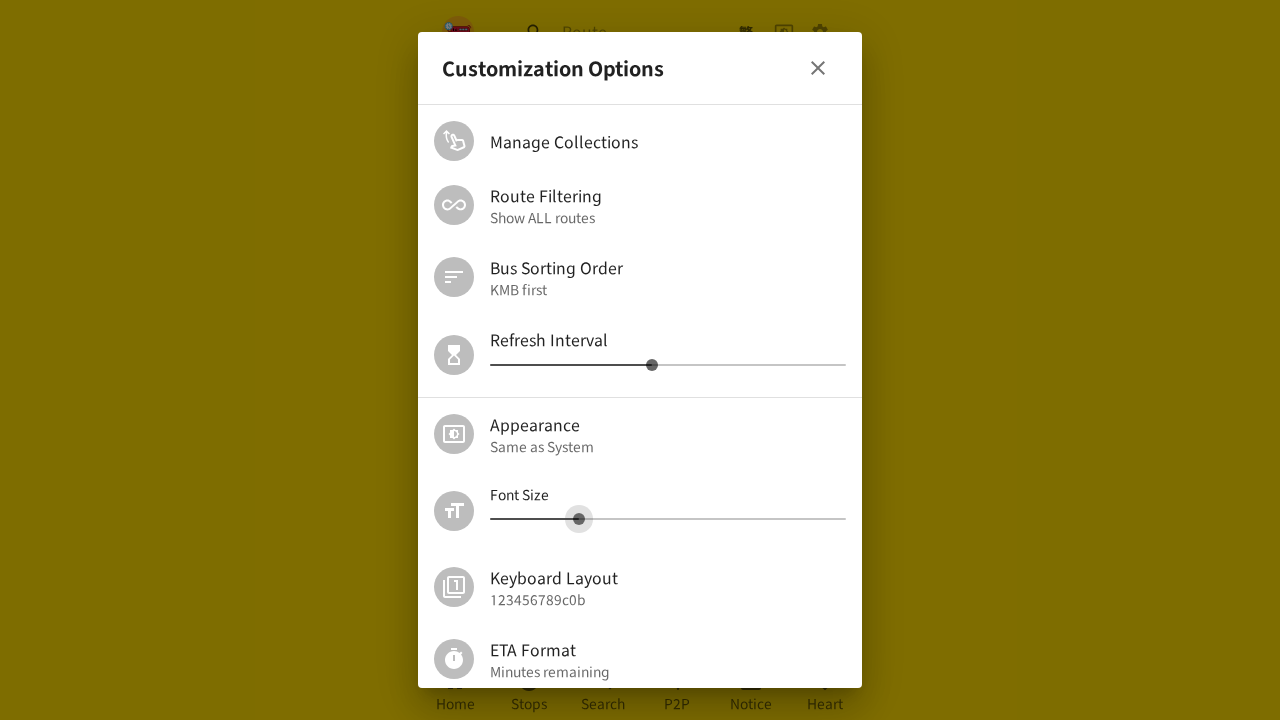

Pressed ArrowLeft to decrease font size (3/4) on (//span[contains(@class,'MuiSlider-root MuiSlider-colorPrimary')])[2]
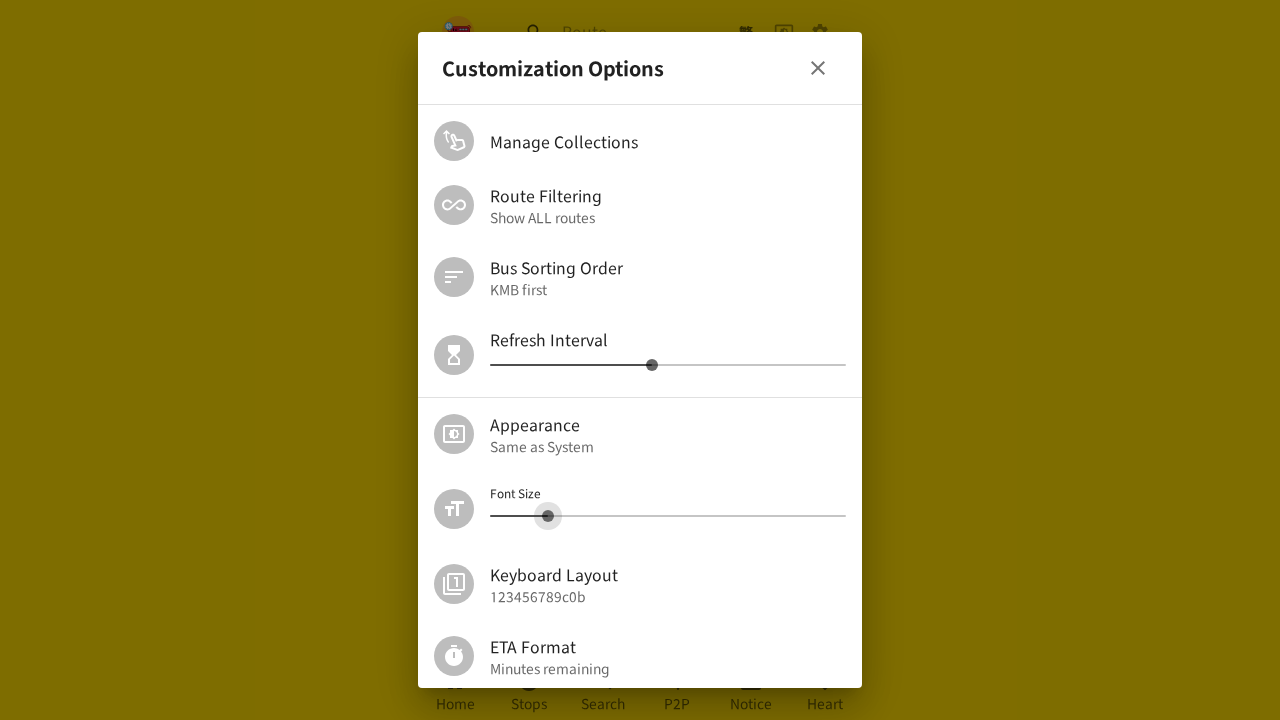

Waited 1 second between key presses
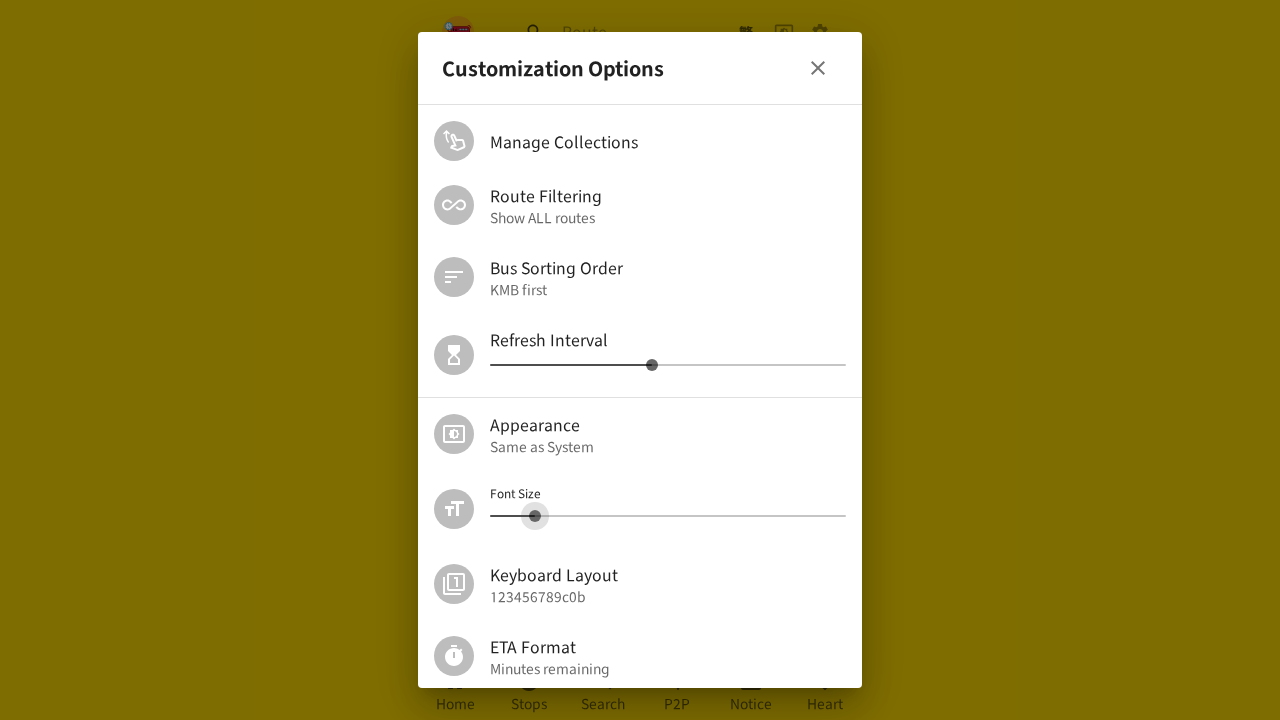

Pressed ArrowLeft to decrease font size (4/4) - reached minimum 10px on (//span[contains(@class,'MuiSlider-root MuiSlider-colorPrimary')])[2]
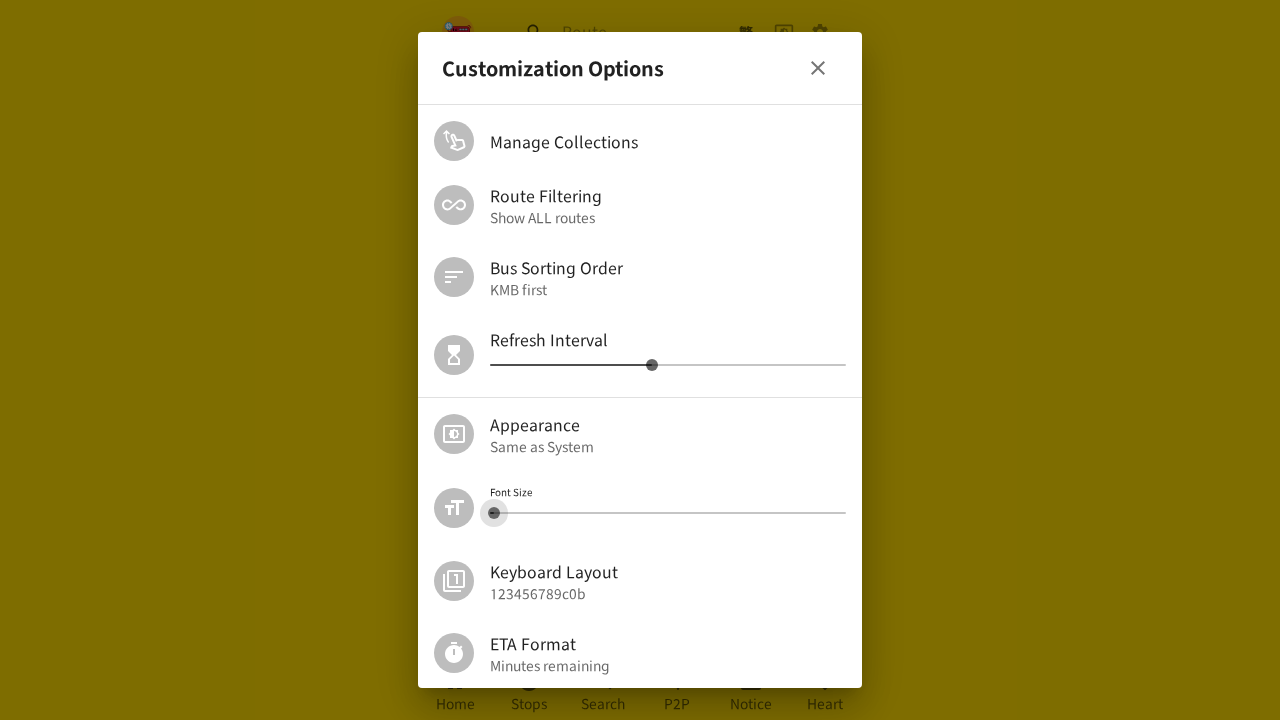

Waited 1 second after final key press
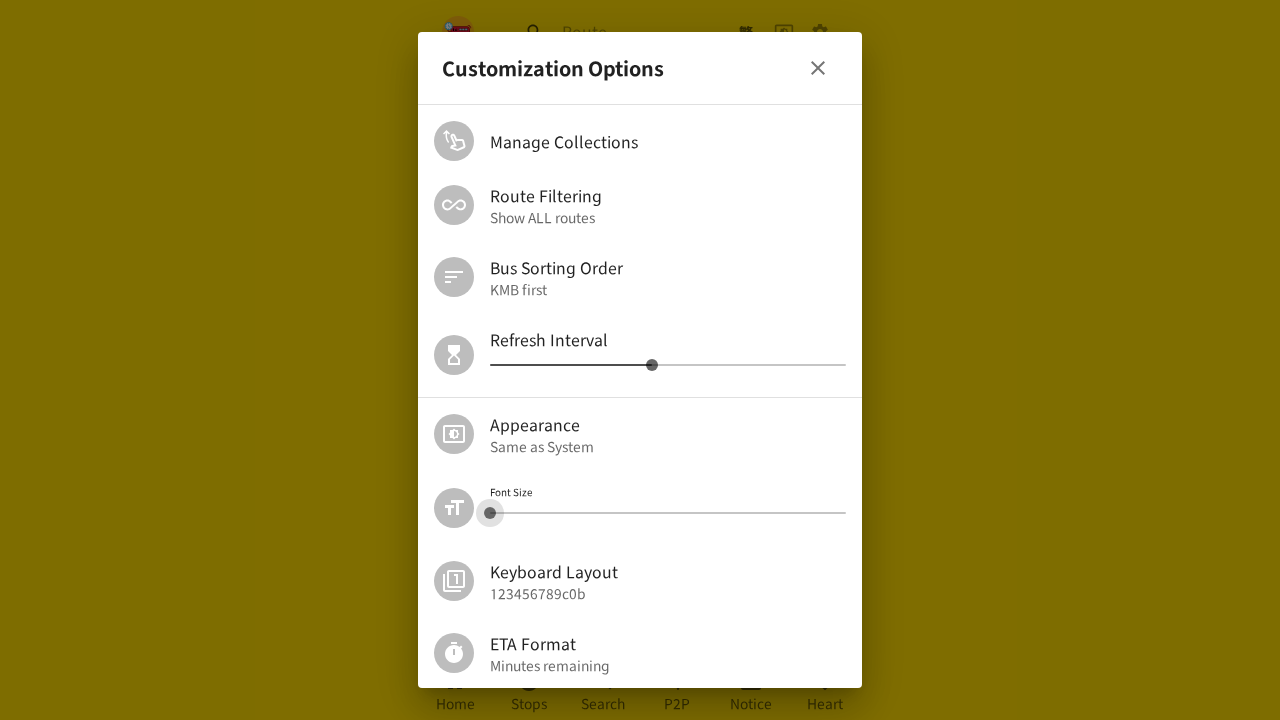

Retrieved computed font size: 10px
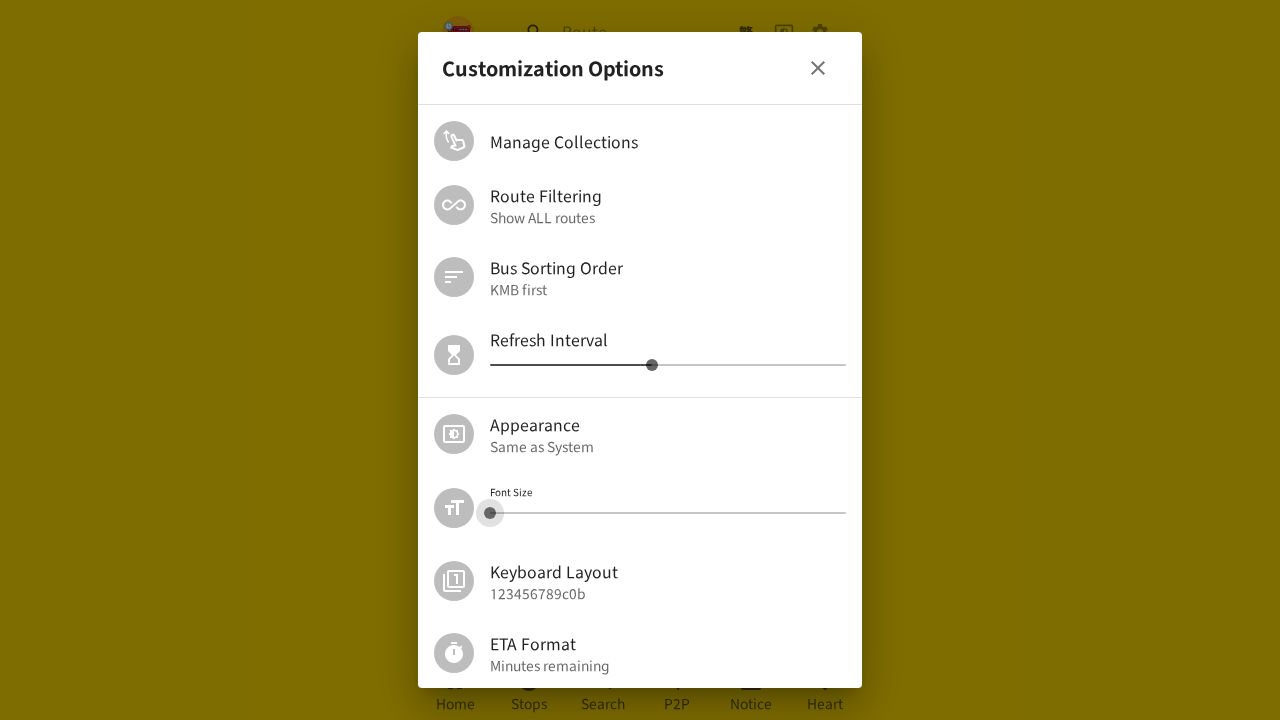

Verified minimum font size (smallest): 10px
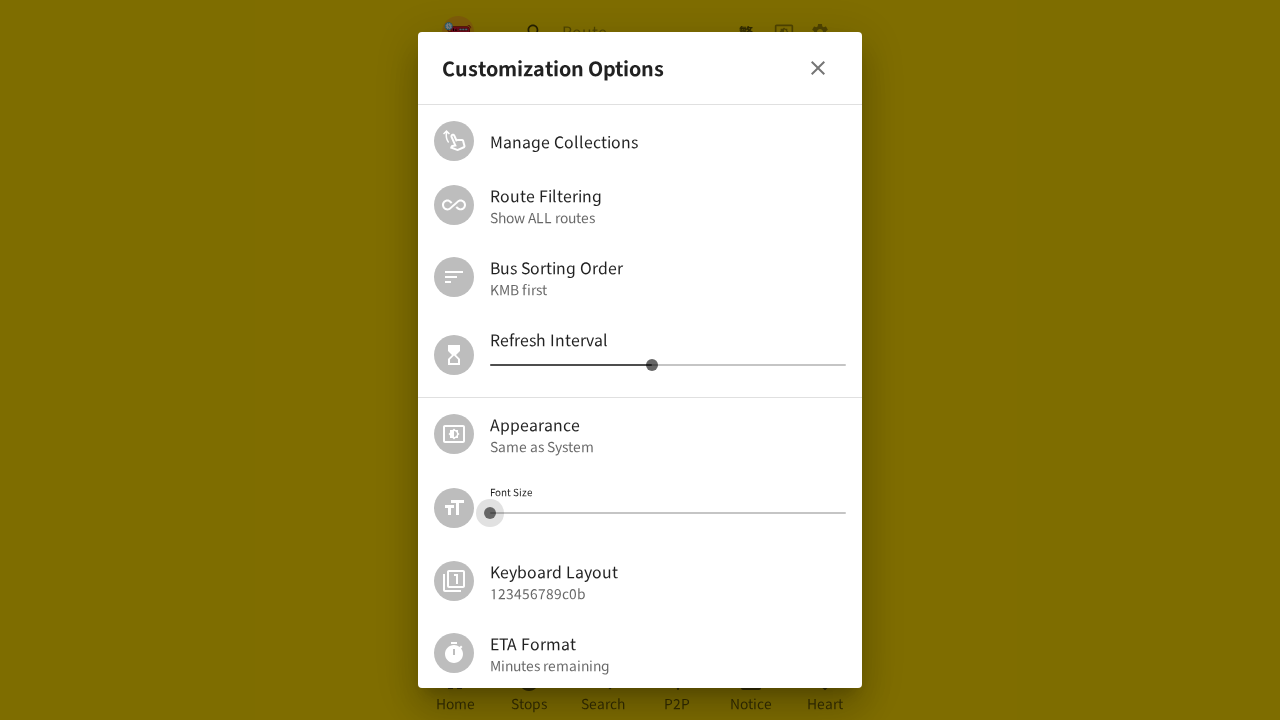

Waited 2 seconds before closing settings
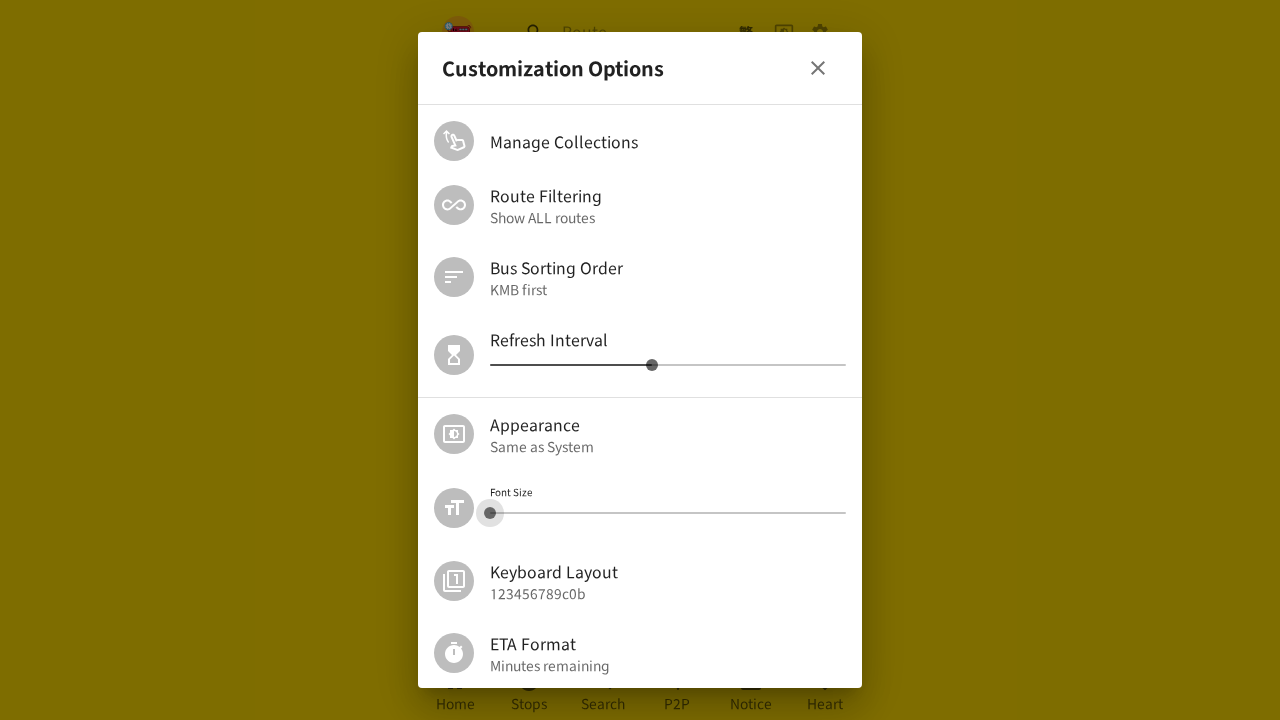

Clicked close/back button to leave font settings page at (818, 68) on (//button[contains(@class,'MuiButtonBase-root MuiIconButton-root')])[2]
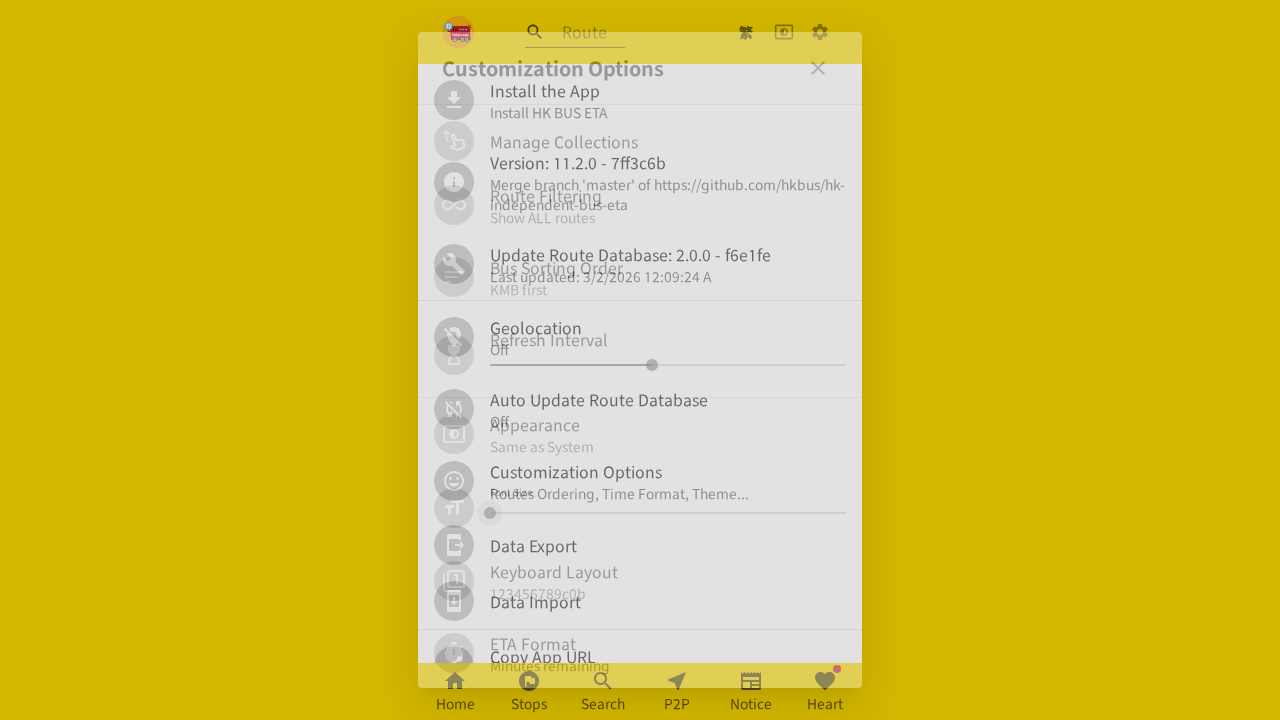

Clicked settings icon to open menu again at (823, 32) on xpath=//a[contains(@class,'MuiButtonBase-root MuiIconButton-root')]
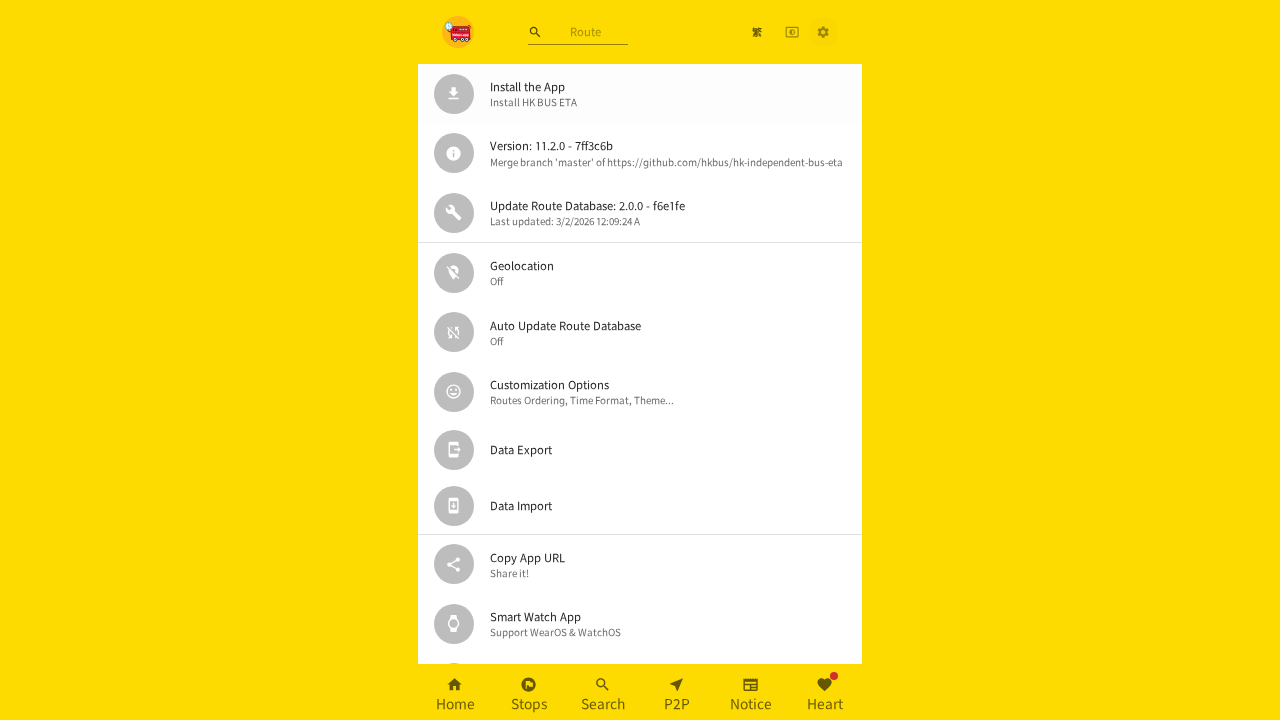

Clicked personal settings option again at (640, 392) on //*[@id="root"]/div/div[2]/div/ul/div[6]
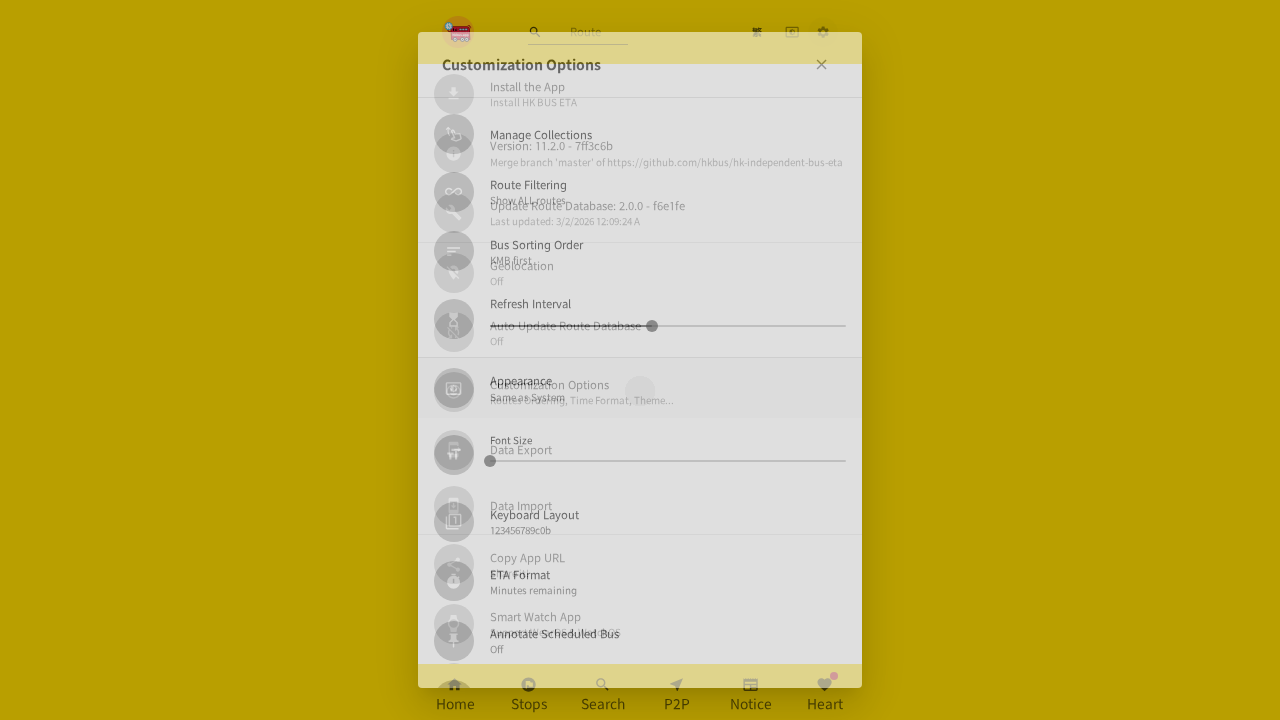

Located font size slider element again
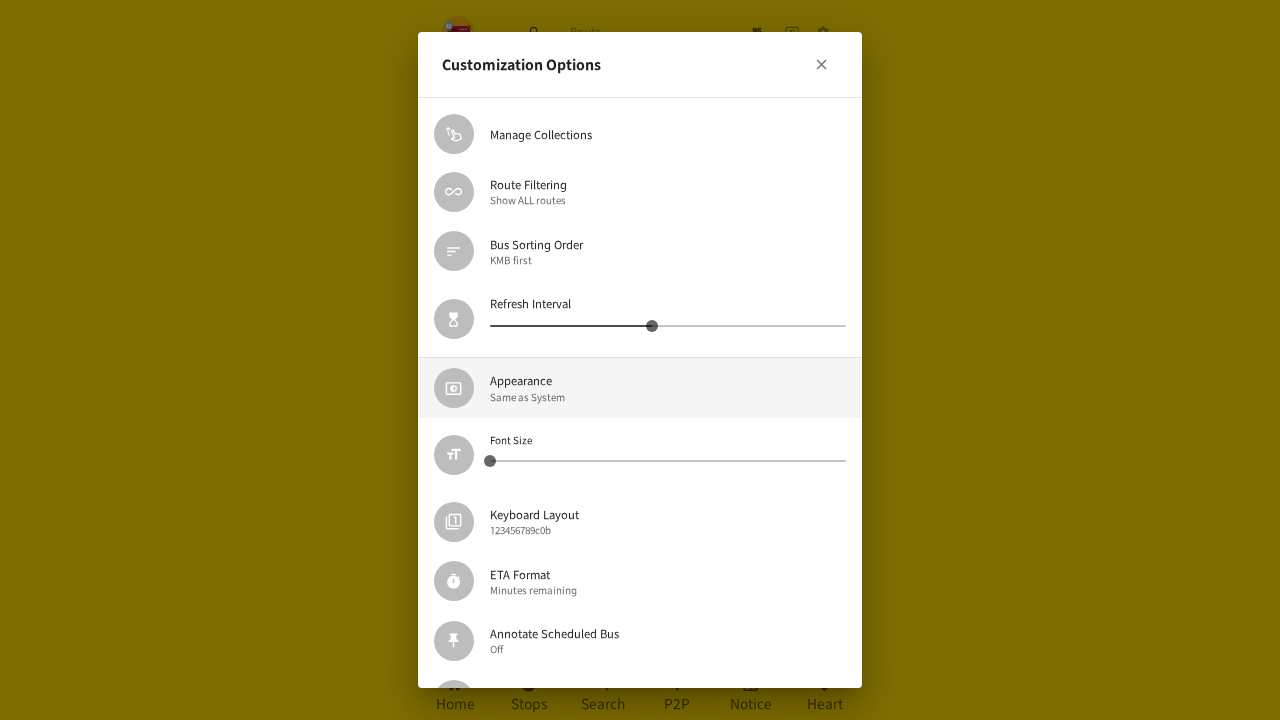

Clicked font size slider to focus for maximum adjustment at (668, 461) on (//span[contains(@class,'MuiSlider-root MuiSlider-colorPrimary')])[2]
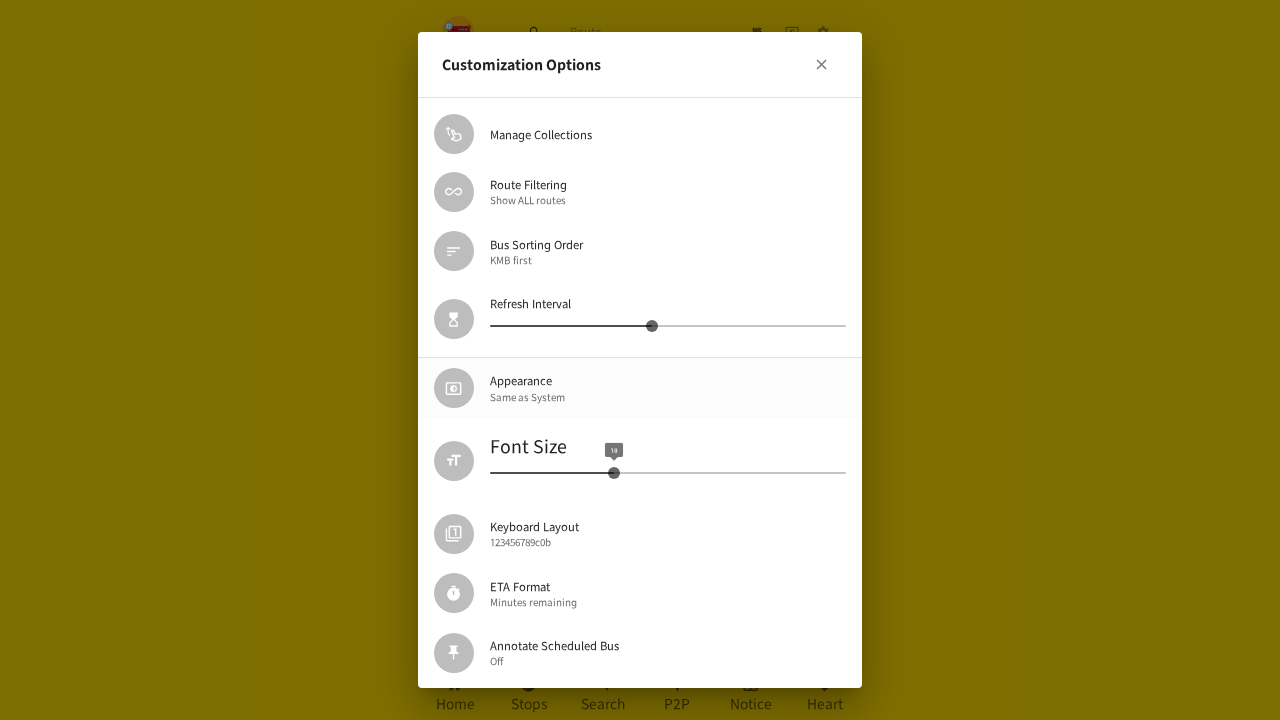

Pressed ArrowRight to increase font size (1/4) on (//span[contains(@class,'MuiSlider-root MuiSlider-colorPrimary')])[2]
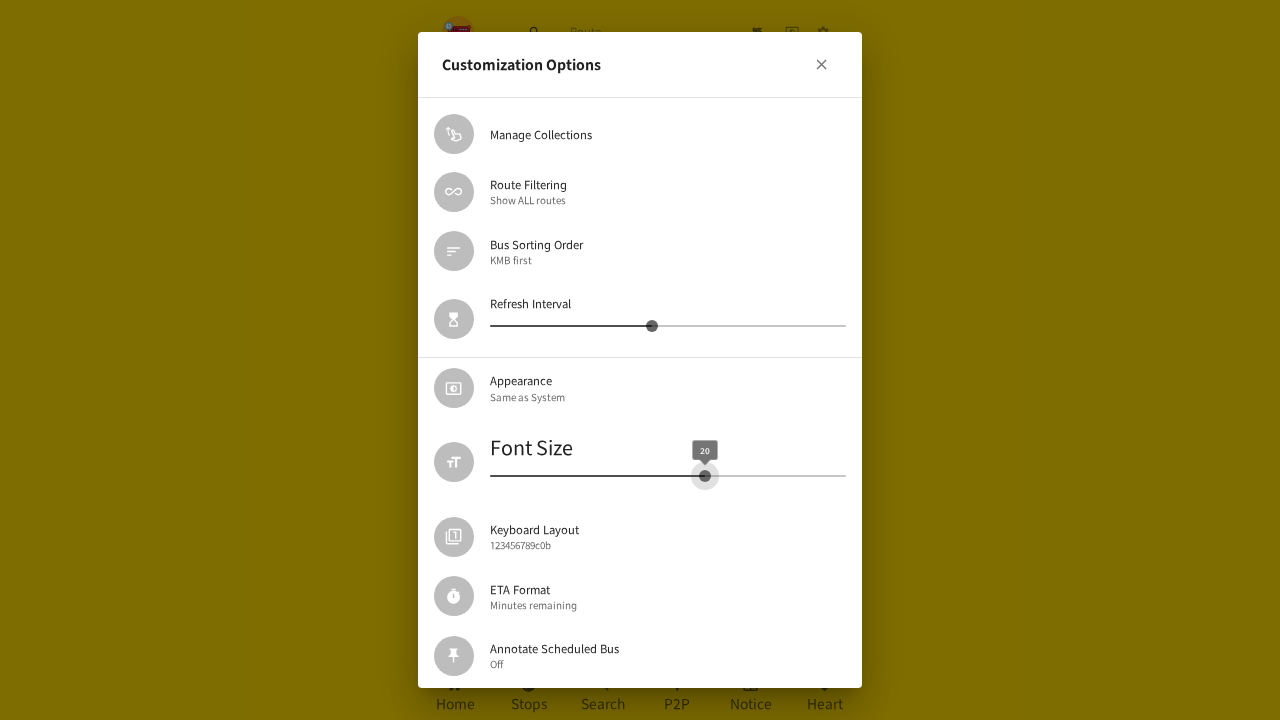

Waited 1 second between key presses
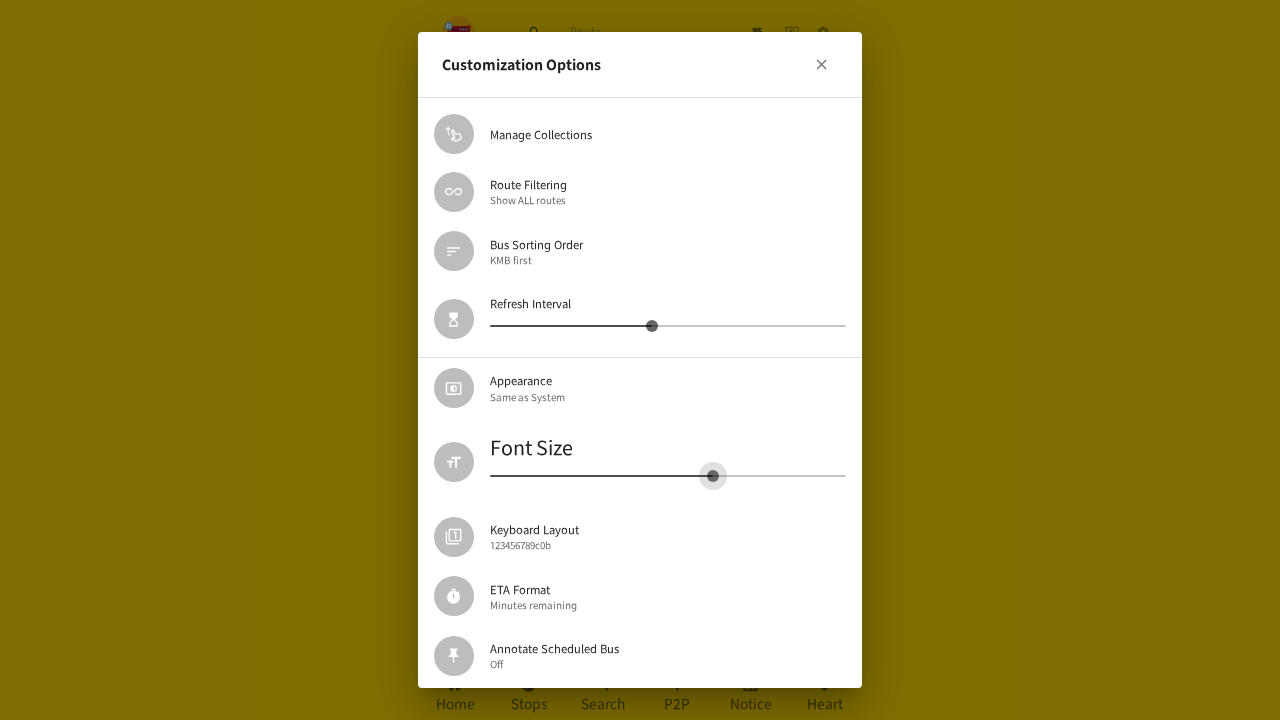

Pressed ArrowRight to increase font size (2/4) on (//span[contains(@class,'MuiSlider-root MuiSlider-colorPrimary')])[2]
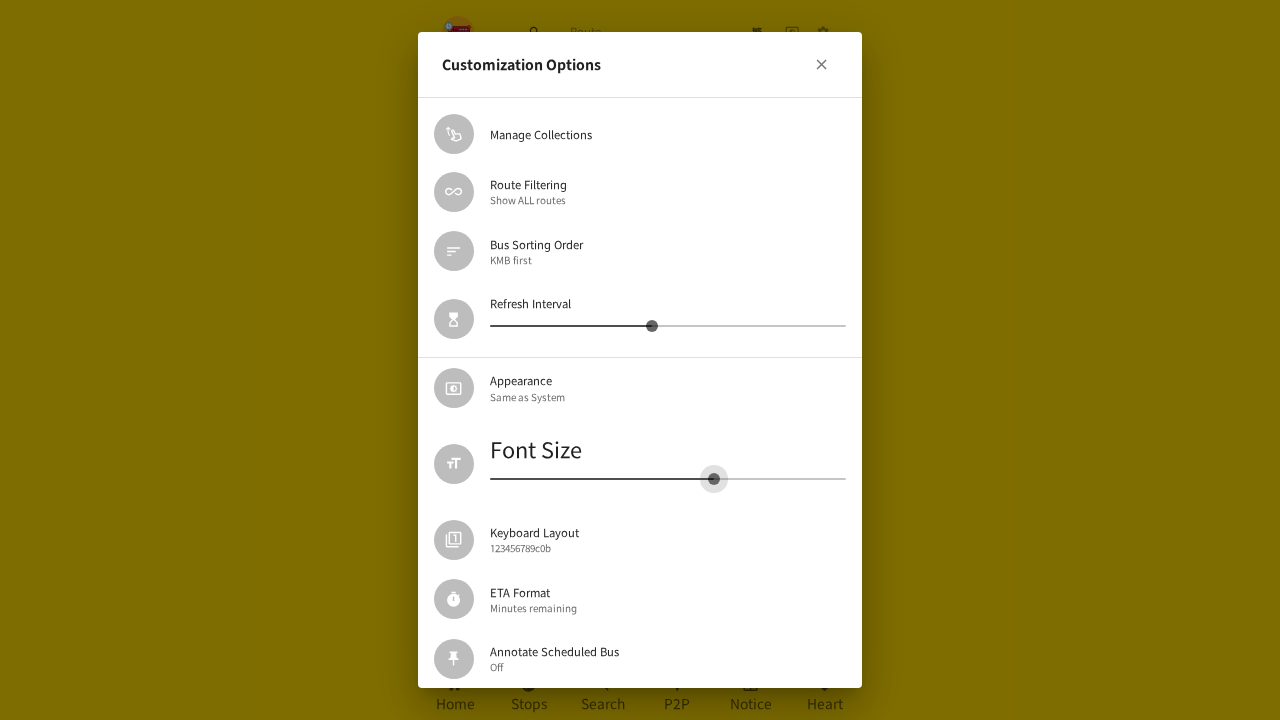

Waited 1 second between key presses
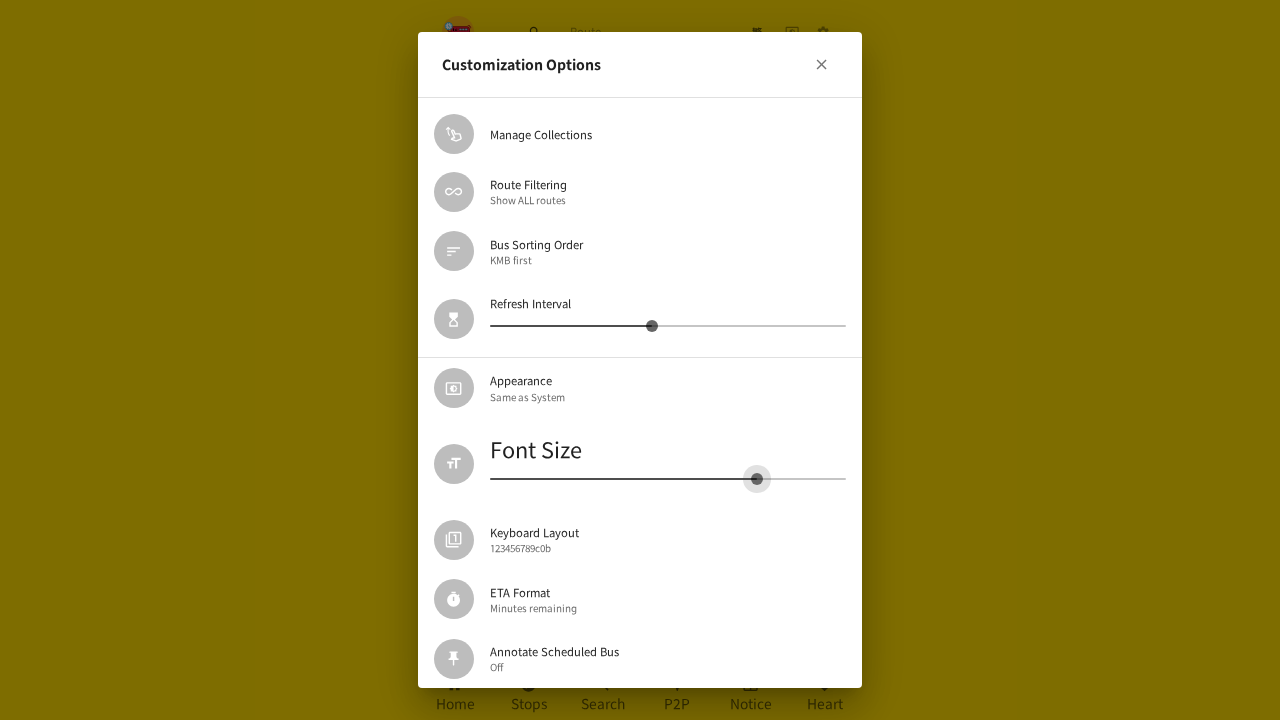

Pressed ArrowRight to increase font size (3/4) on (//span[contains(@class,'MuiSlider-root MuiSlider-colorPrimary')])[2]
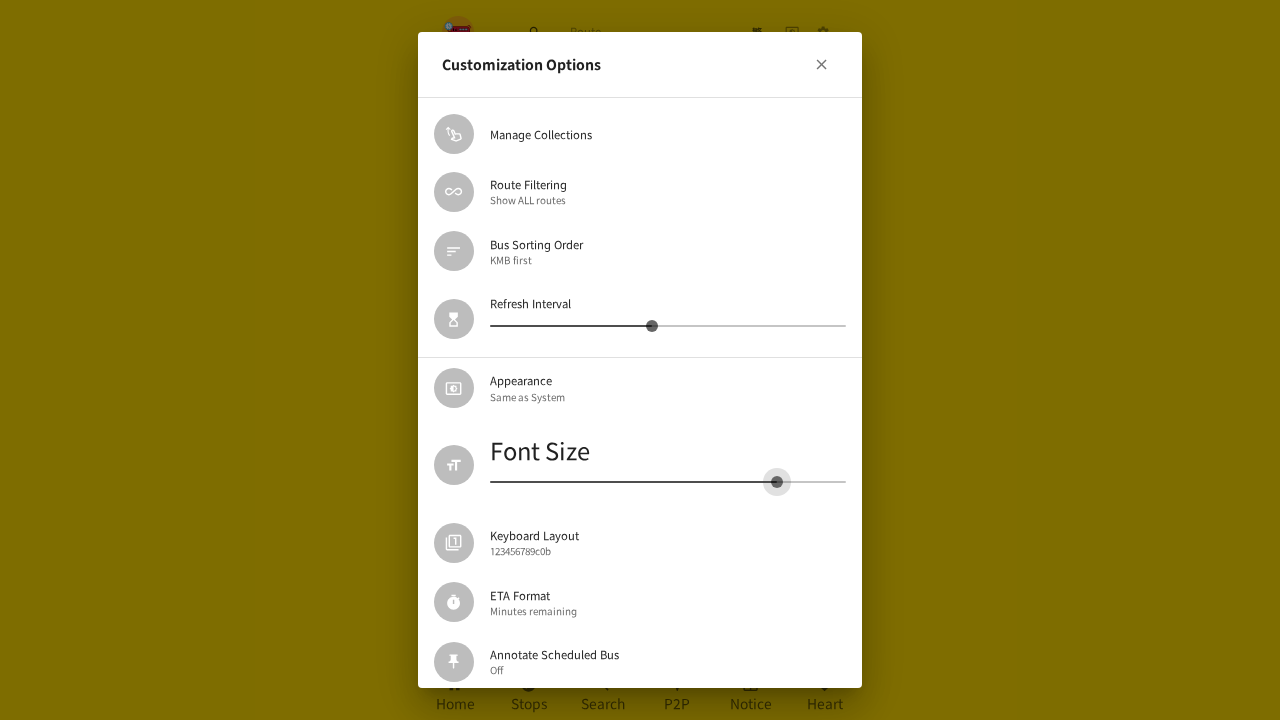

Waited 1 second between key presses
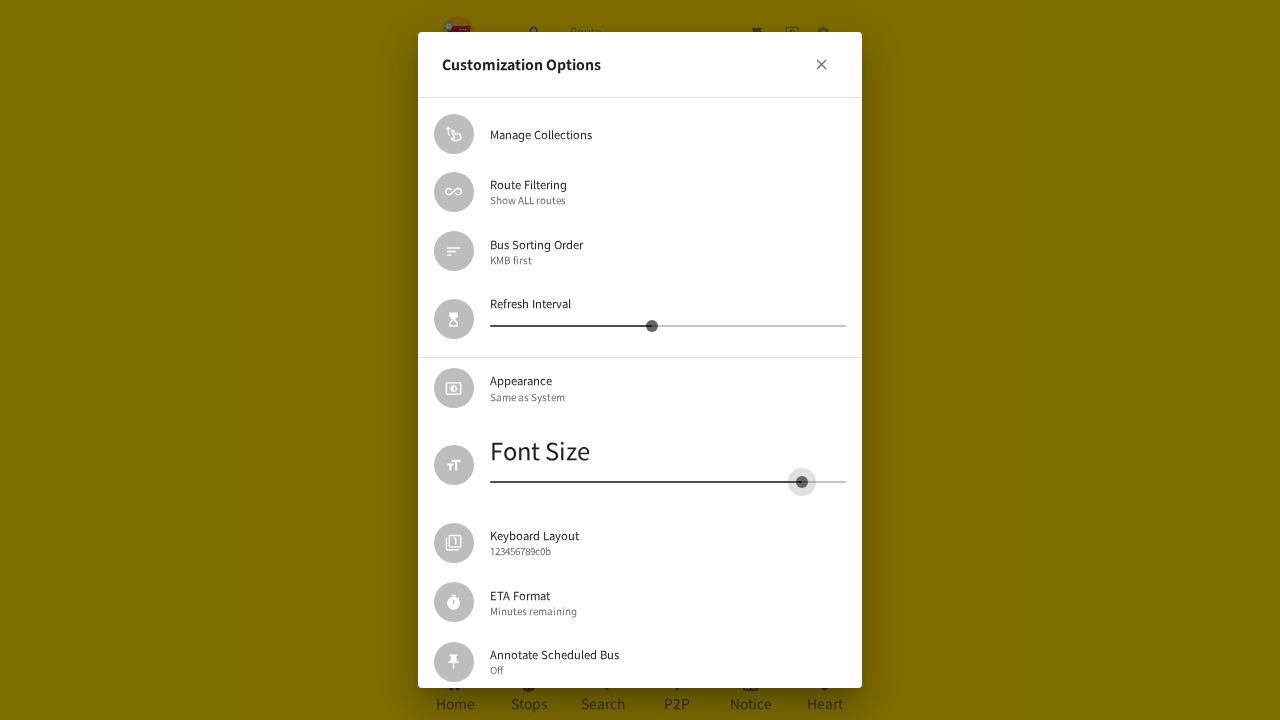

Pressed ArrowRight to increase font size (4/4) - reached maximum 26px on (//span[contains(@class,'MuiSlider-root MuiSlider-colorPrimary')])[2]
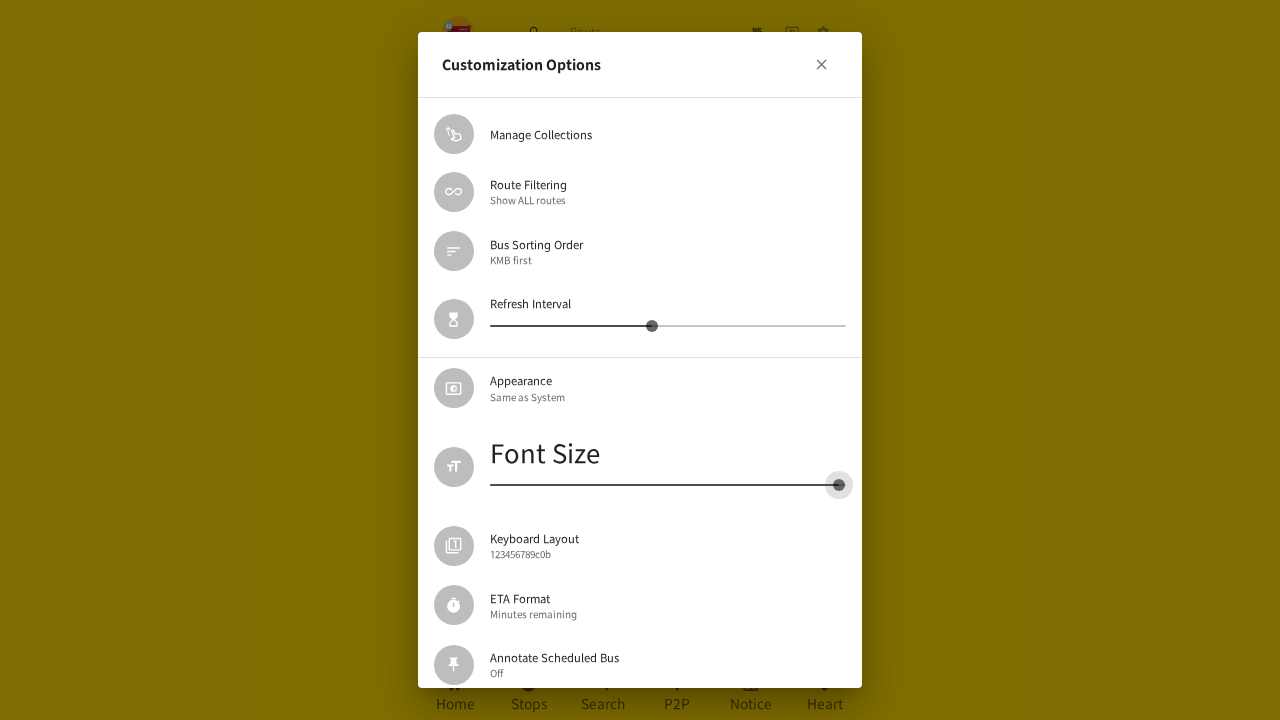

Waited 1 second after final key press
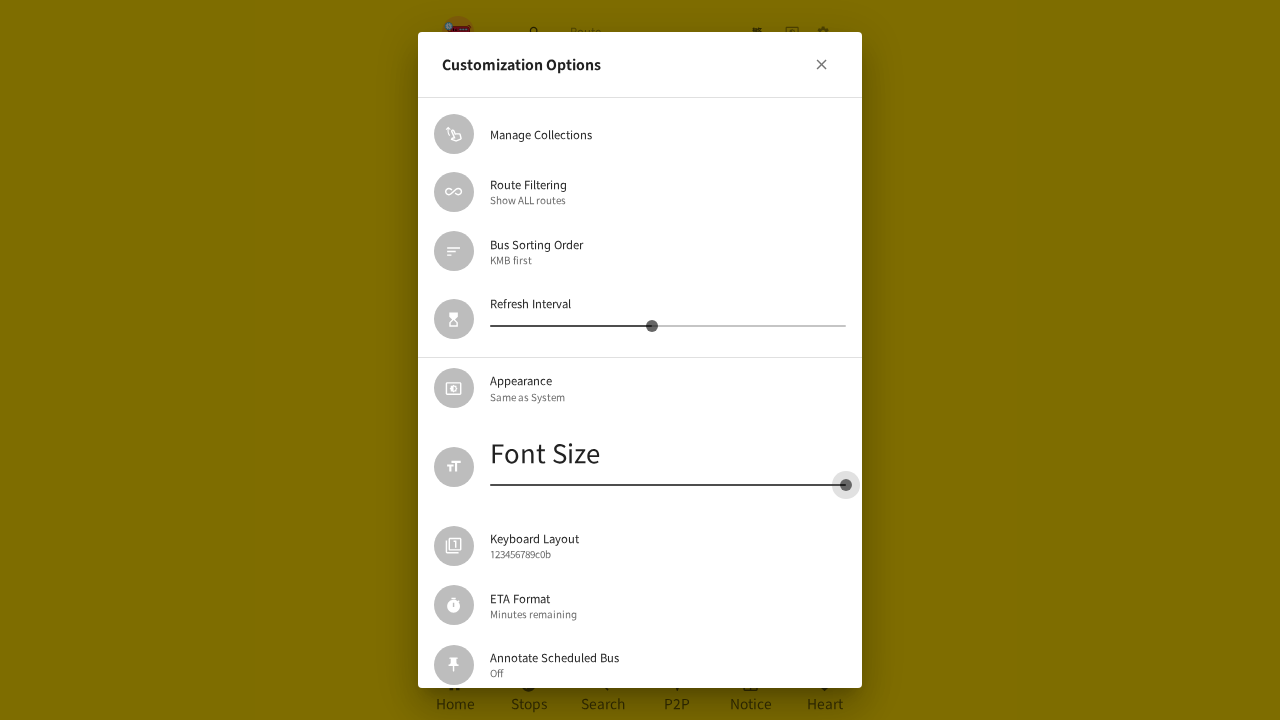

Retrieved computed font size: 26px
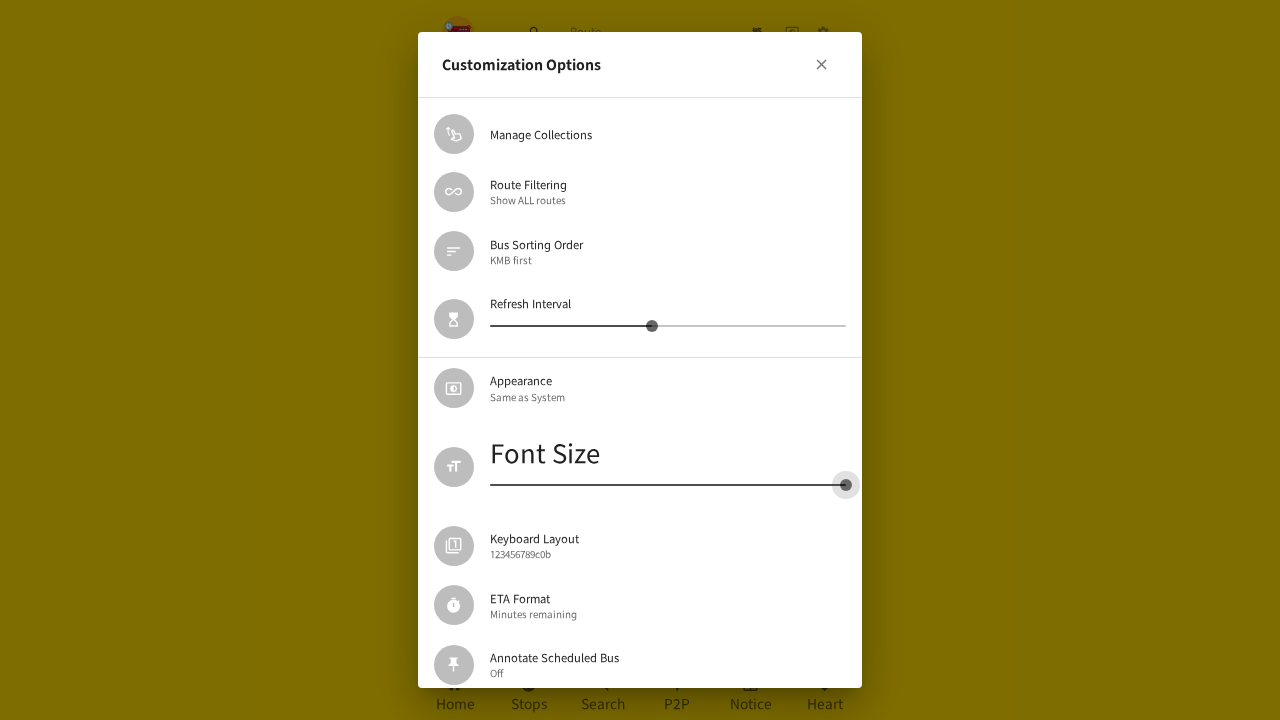

Verified maximum font size (biggest): 26px
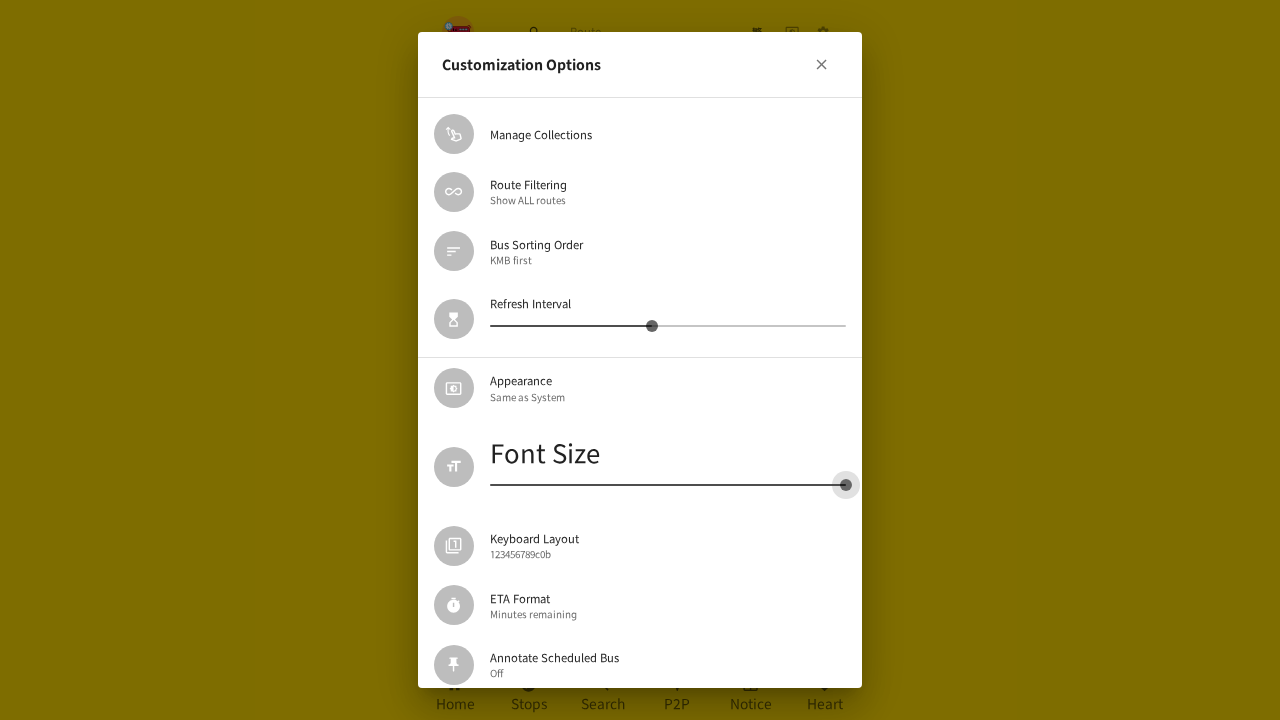

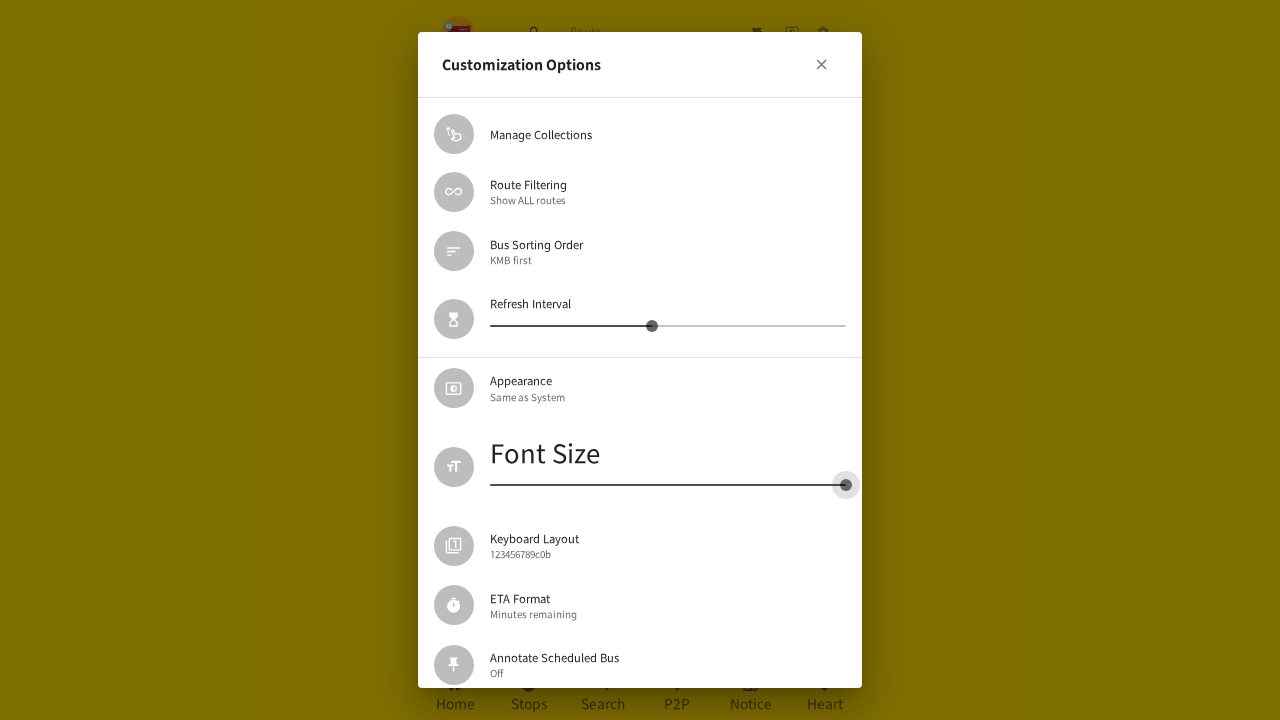